Tests alert handling functionality by clicking a button that triggers an alert and then accepting the alert dialog

Starting URL: https://demoqa.com/alerts

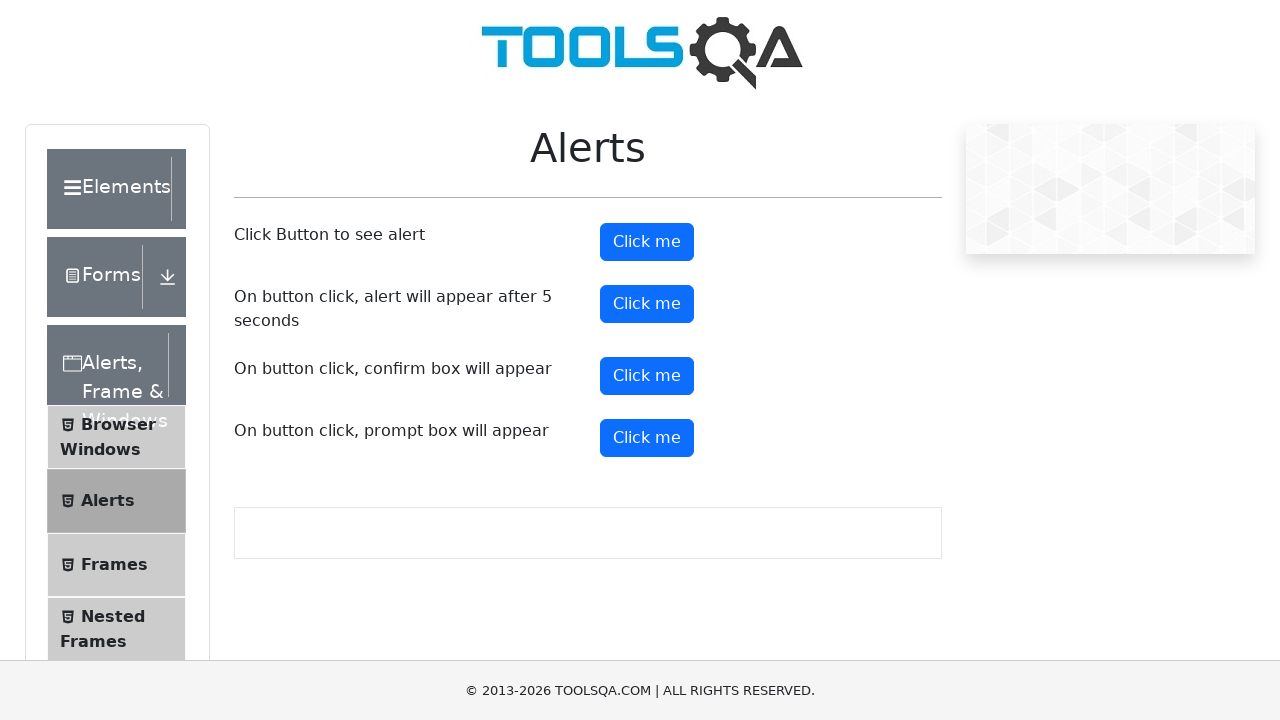

Clicked alert button to trigger alert dialog at (647, 242) on #alertButton
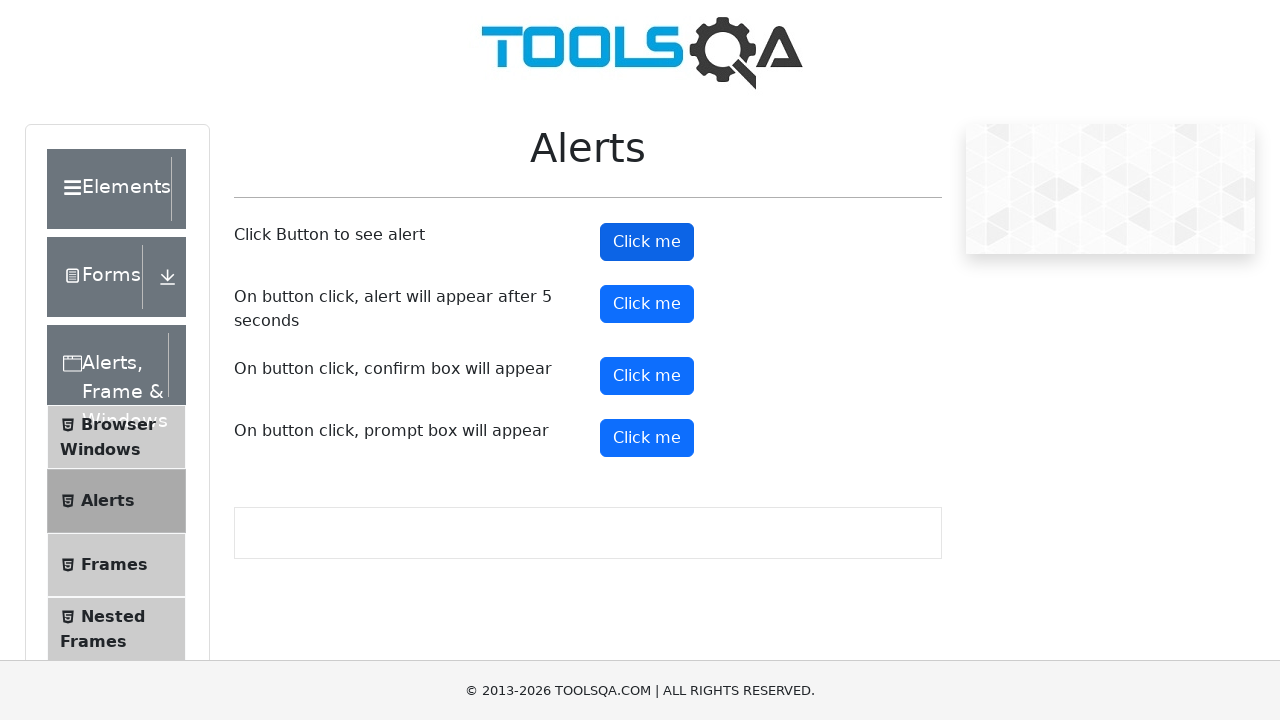

Set up dialog handler to accept alerts
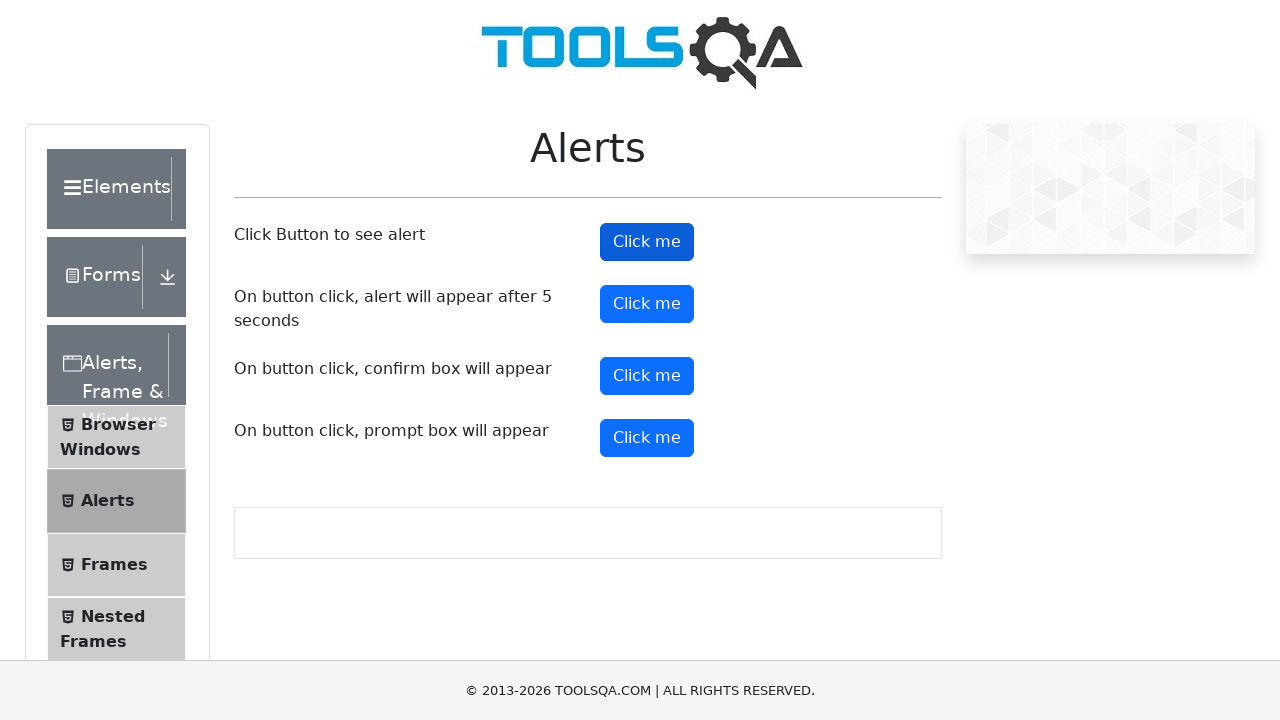

Clicked alert button again with handler active at (647, 242) on #alertButton
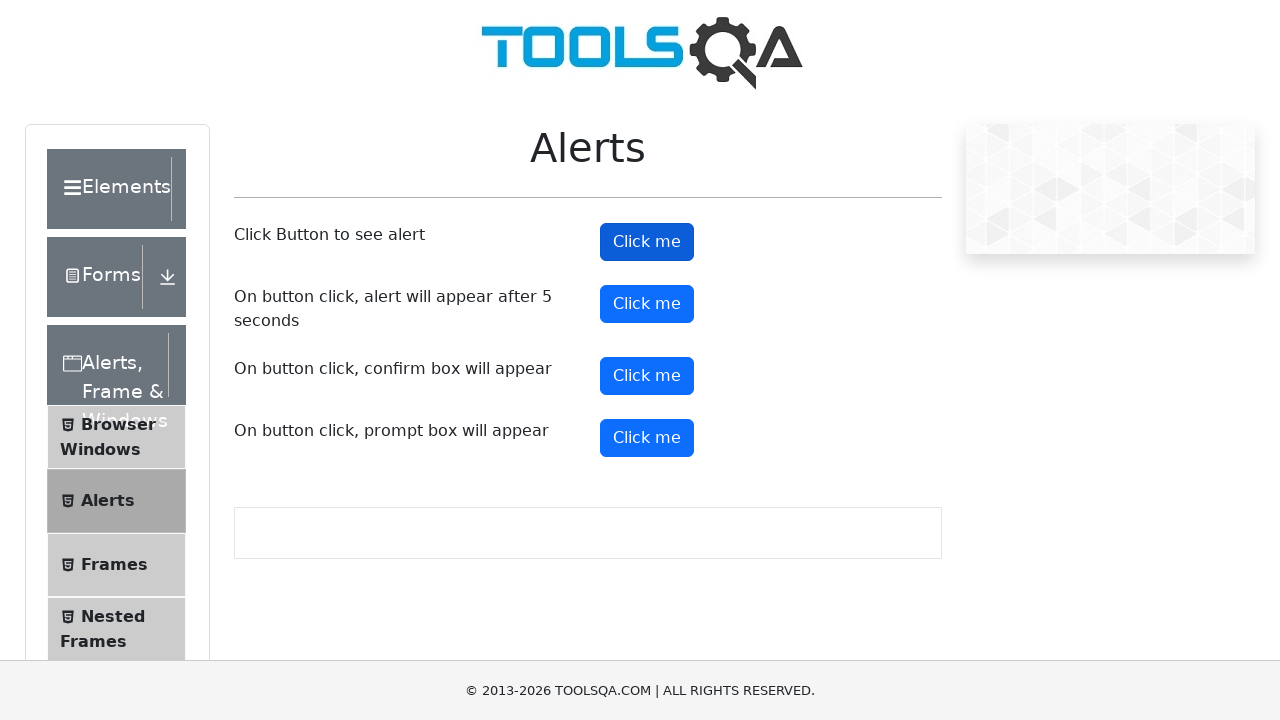

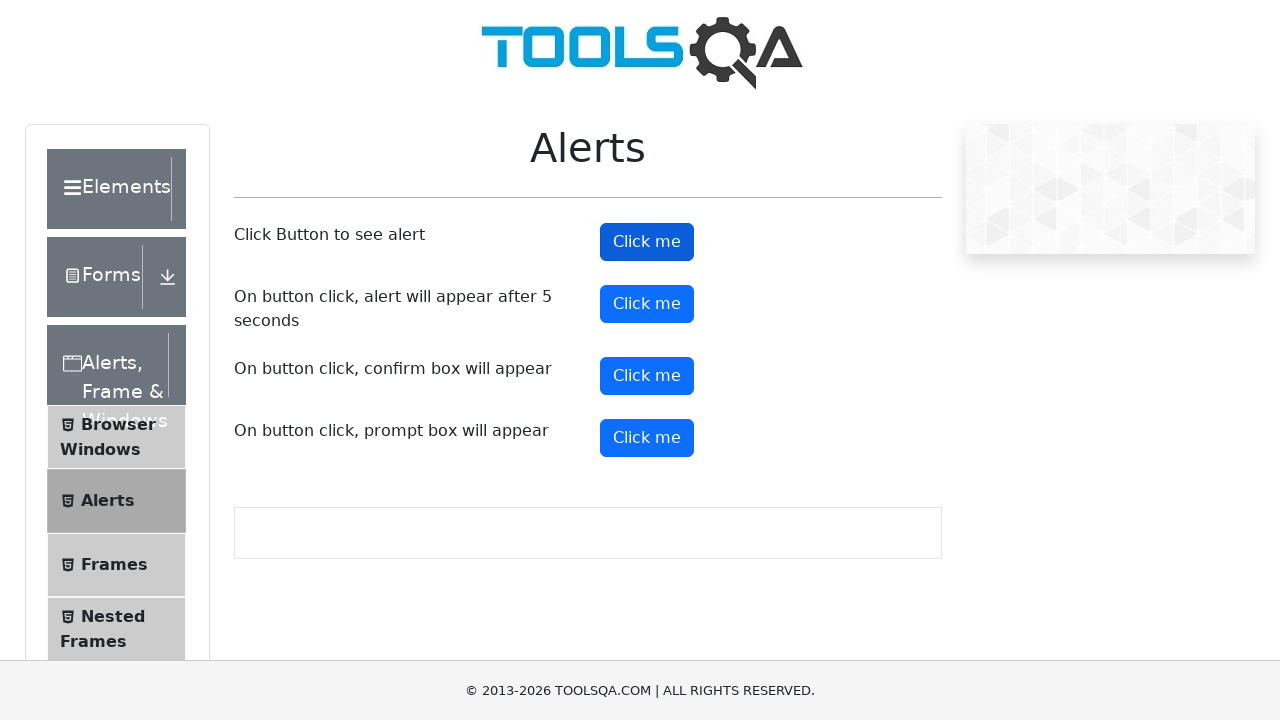